Tests browser back navigation by navigating to a page, going back, and verifying the URL changes to about:blank.

Starting URL: https://www.selenium.dev/selenium/web/bidi/logEntryAdded.html

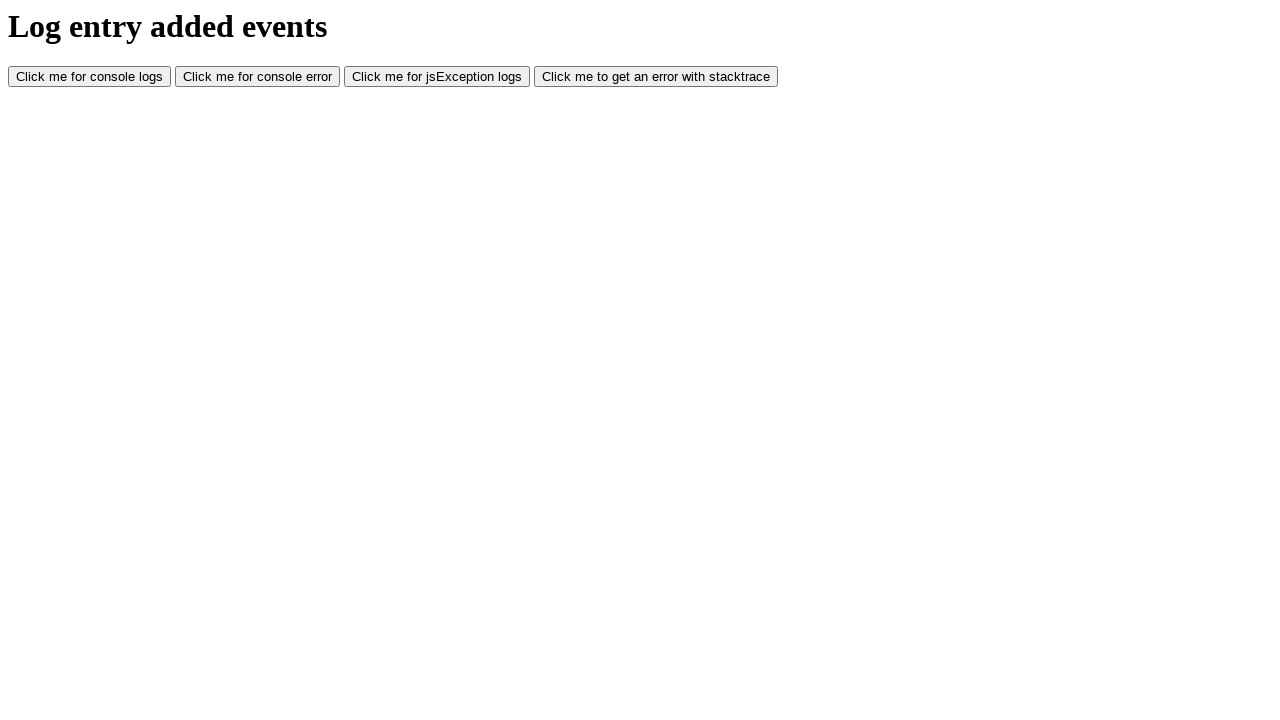

Waited for page to fully load
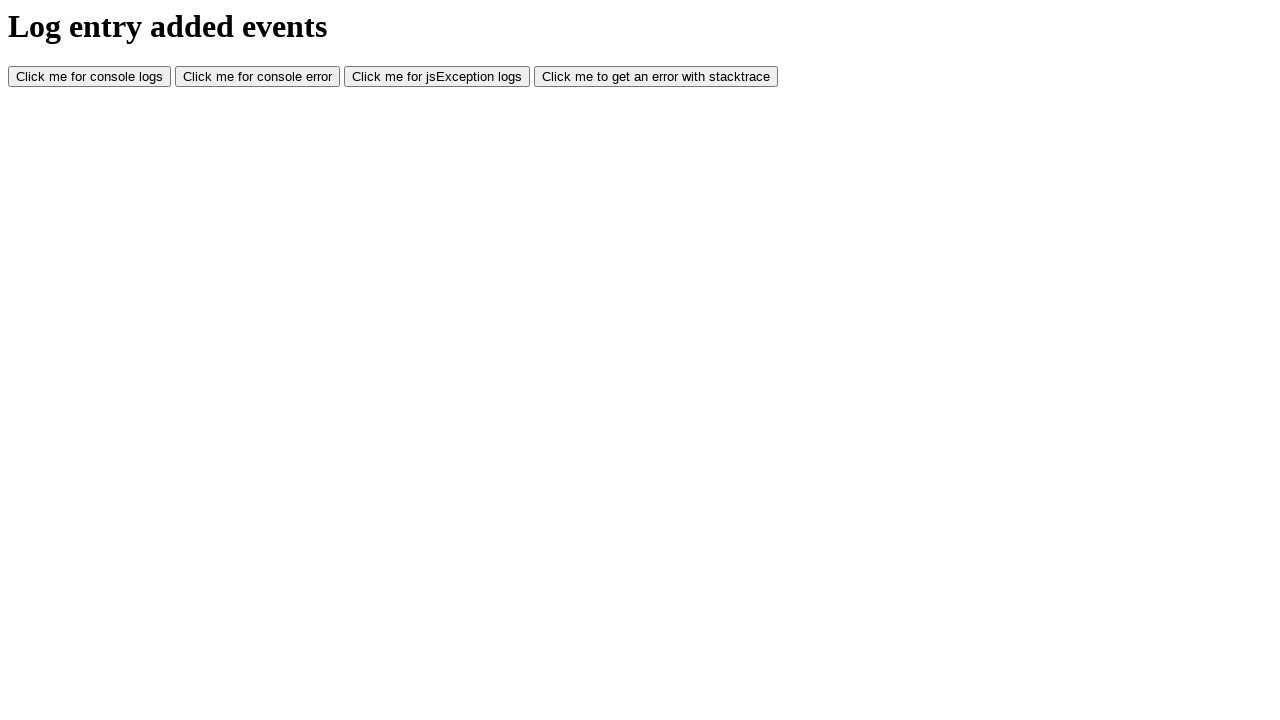

Navigated back using browser back button
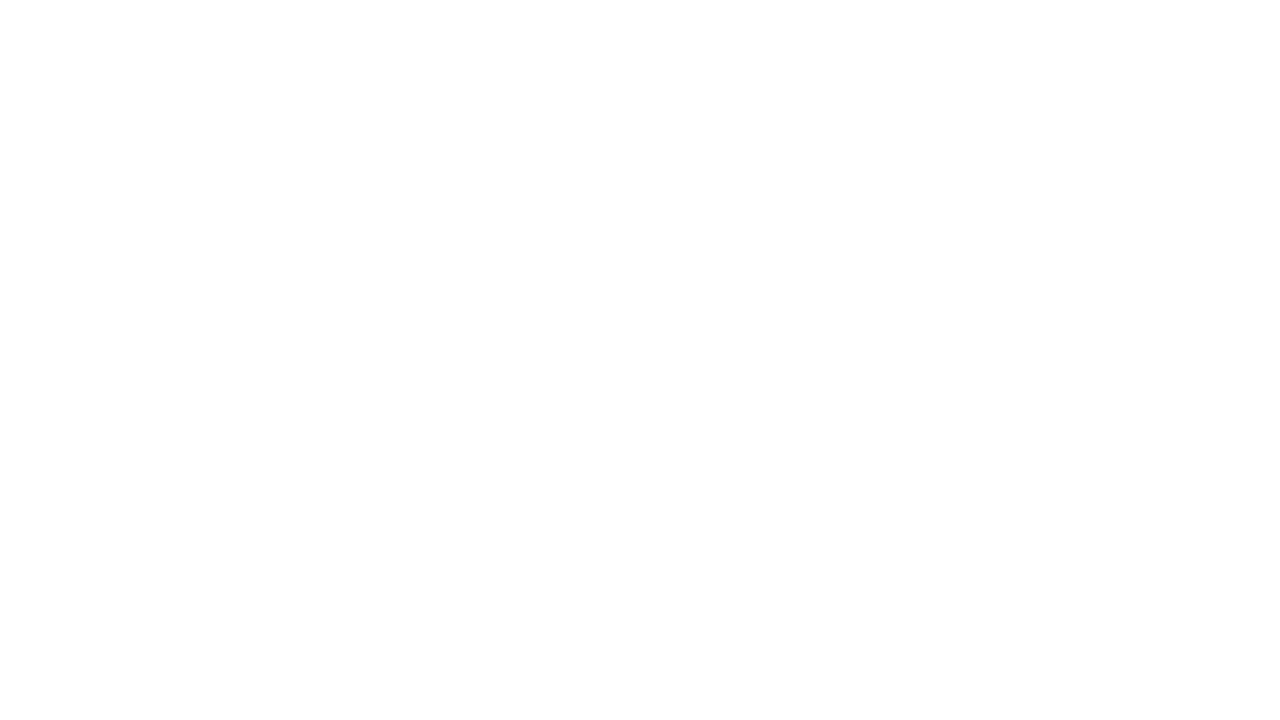

Verified URL changed to about:blank
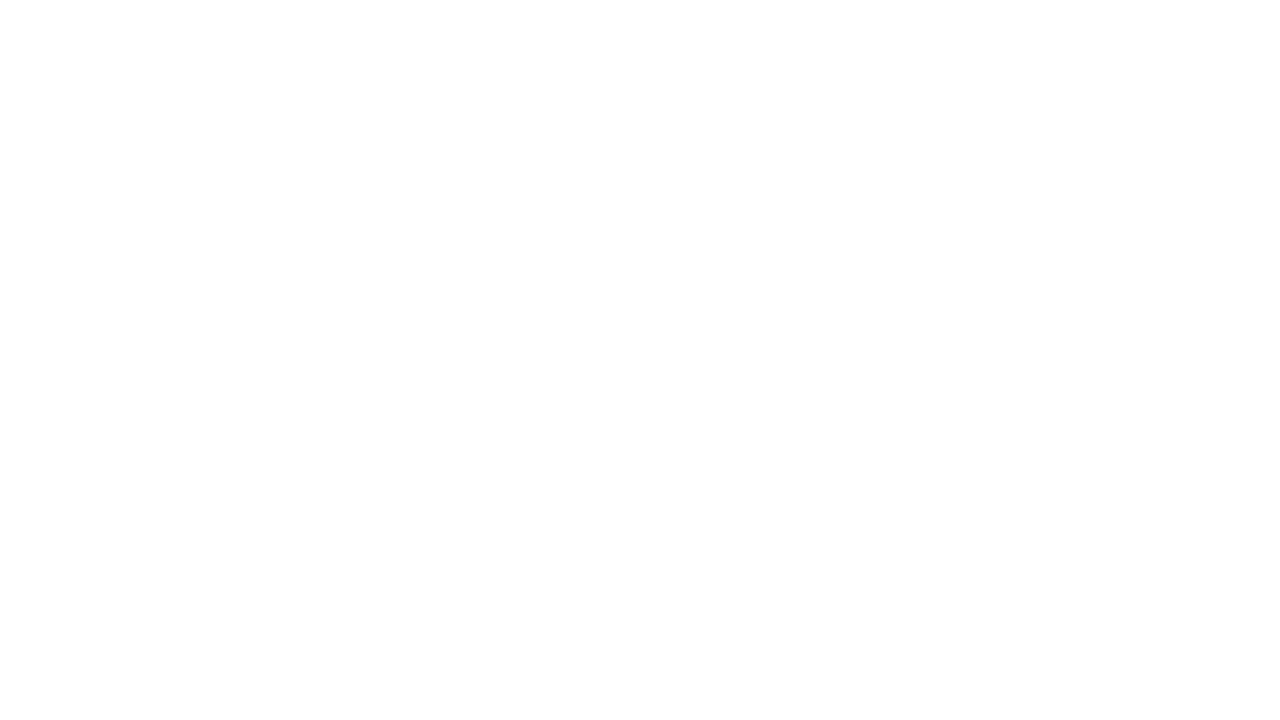

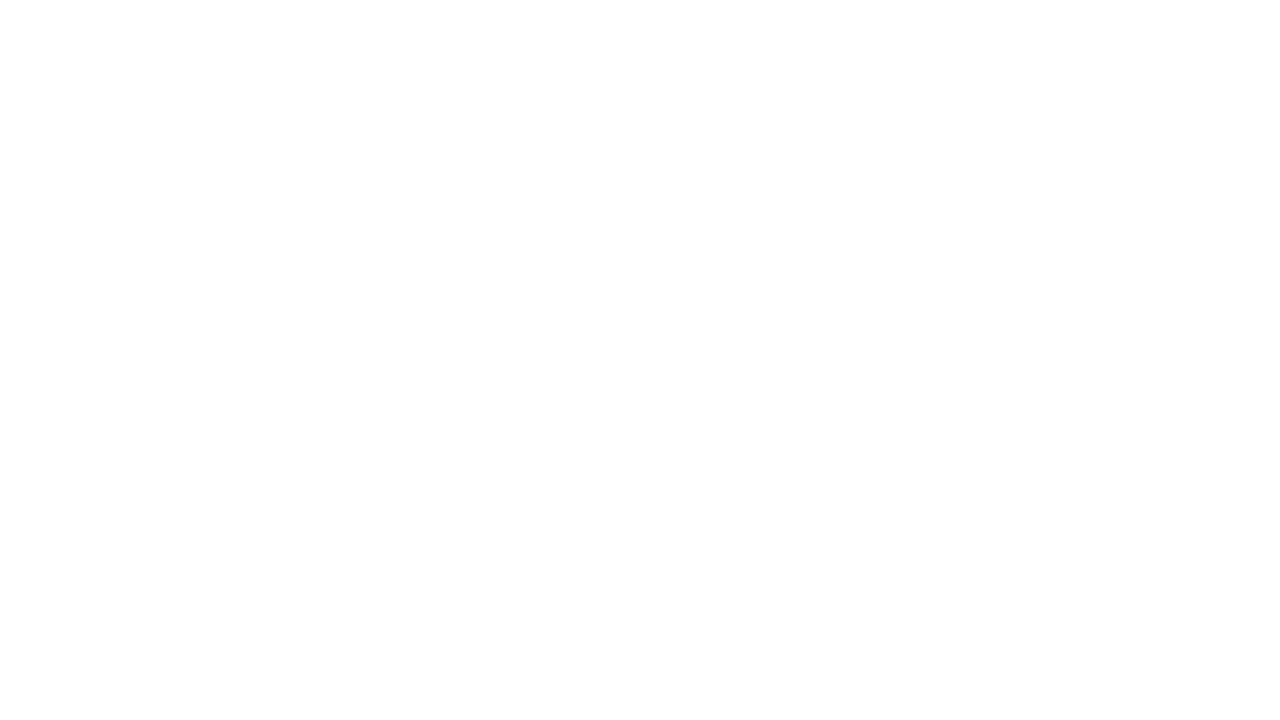